Navigates to Playwright documentation site, clicks the 'Get started' link, and verifies the Installation heading is visible.

Starting URL: https://playwright.dev/

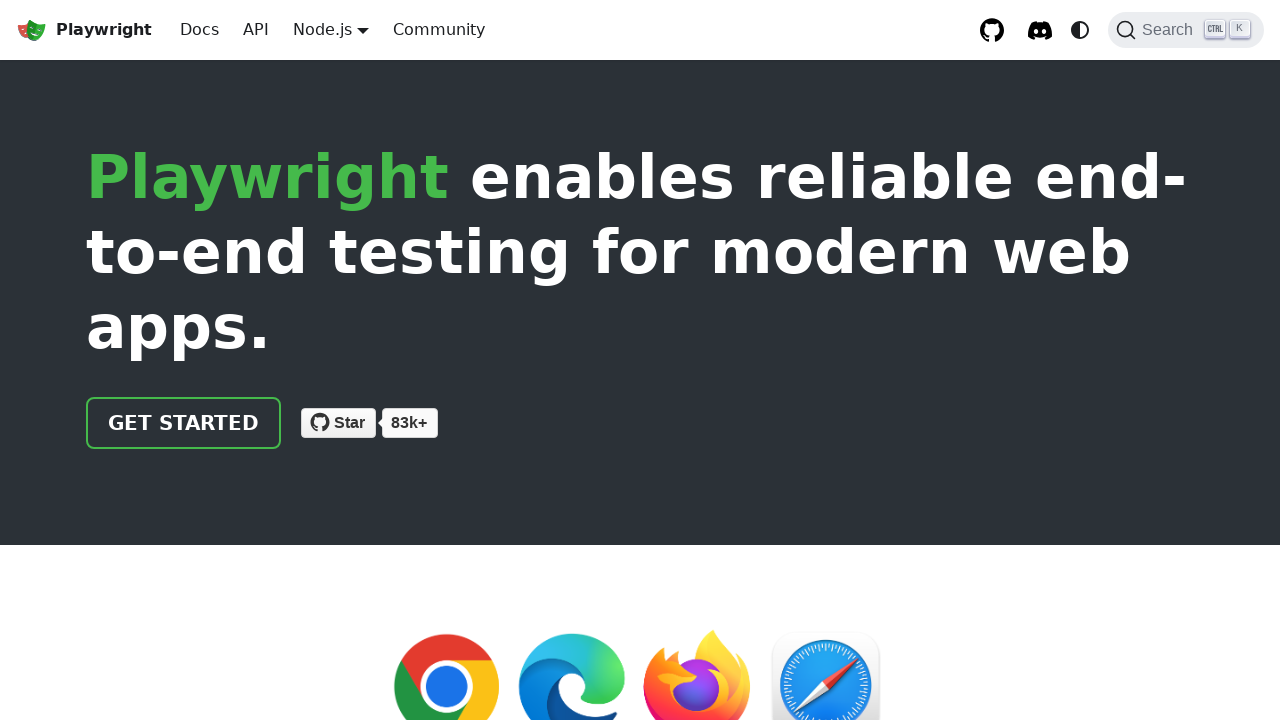

Clicked 'Get started' link on Playwright documentation site at (184, 423) on internal:role=link[name="Get started"i]
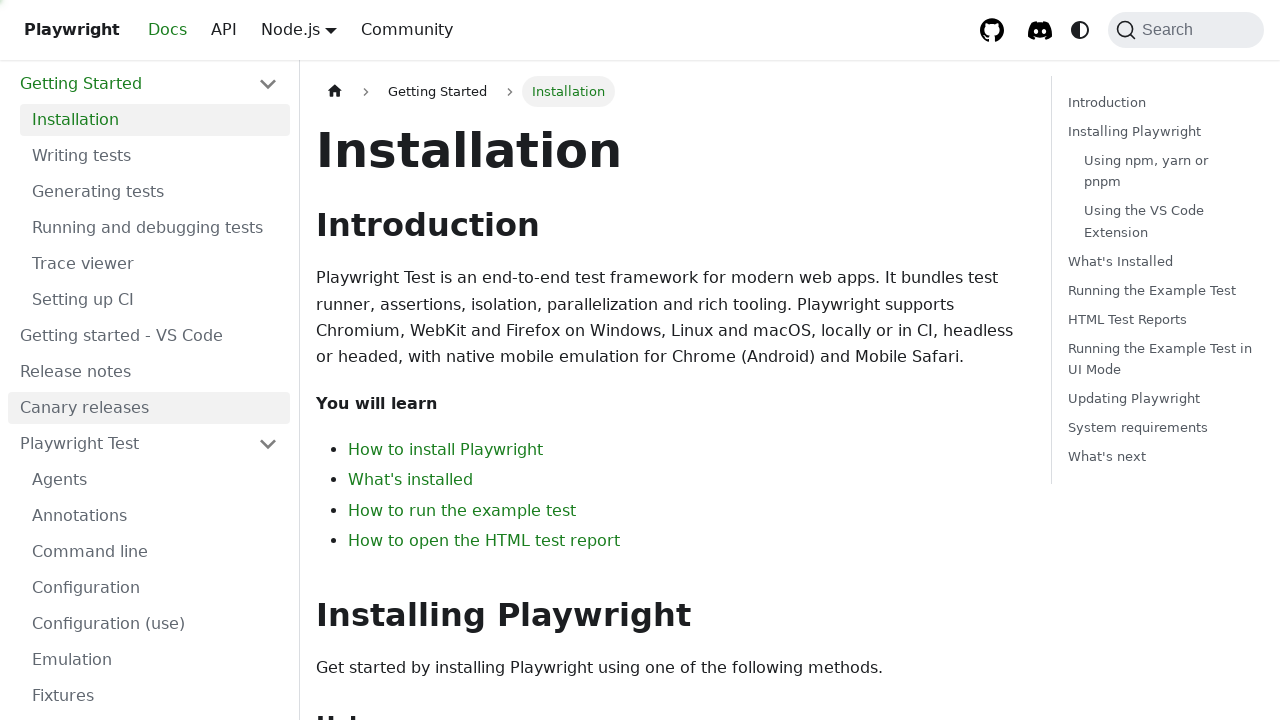

Verified Installation heading is visible
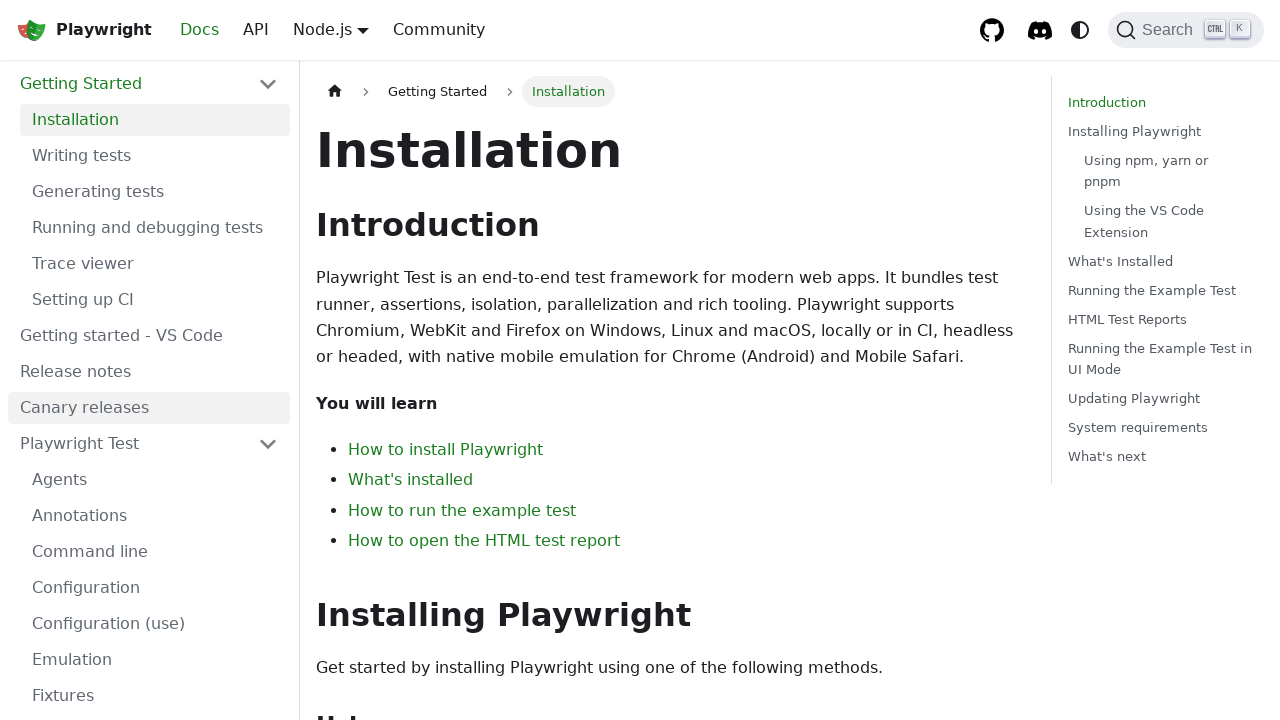

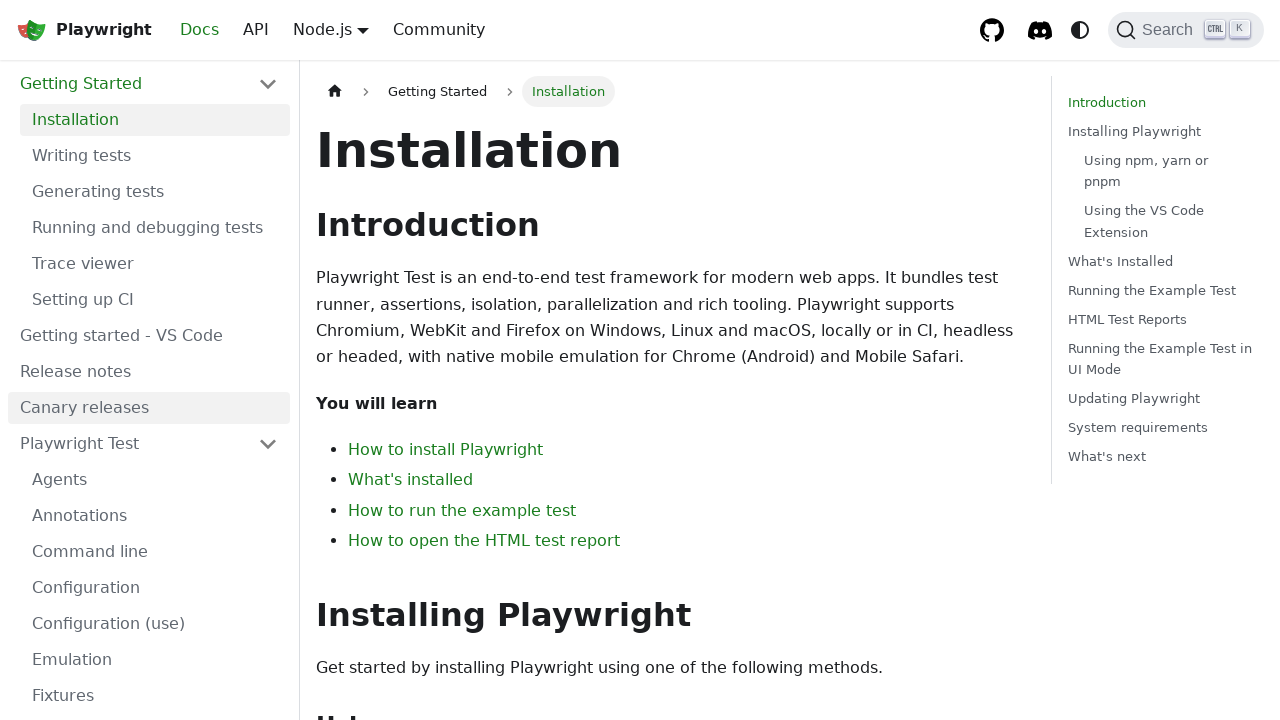